Tests that Clear completed button is hidden when there are no completed items

Starting URL: https://demo.playwright.dev/todomvc

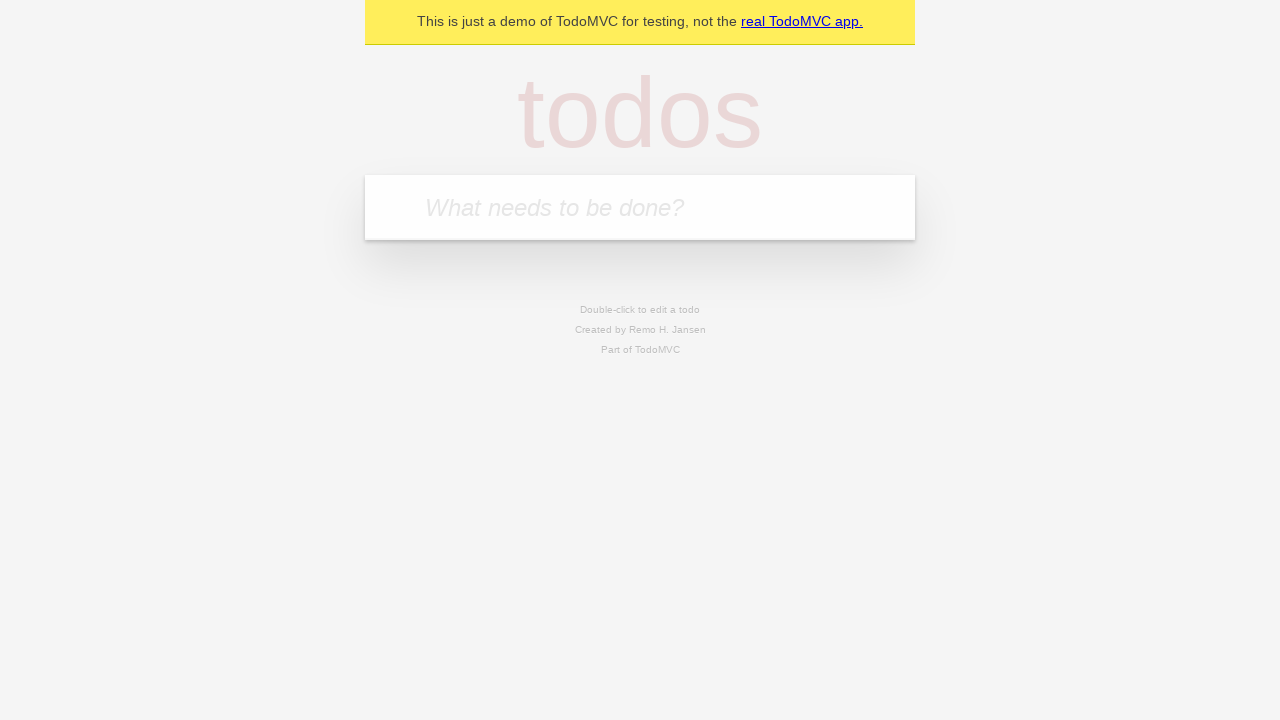

Filled todo input with 'buy some cheese' on internal:attr=[placeholder="What needs to be done?"i]
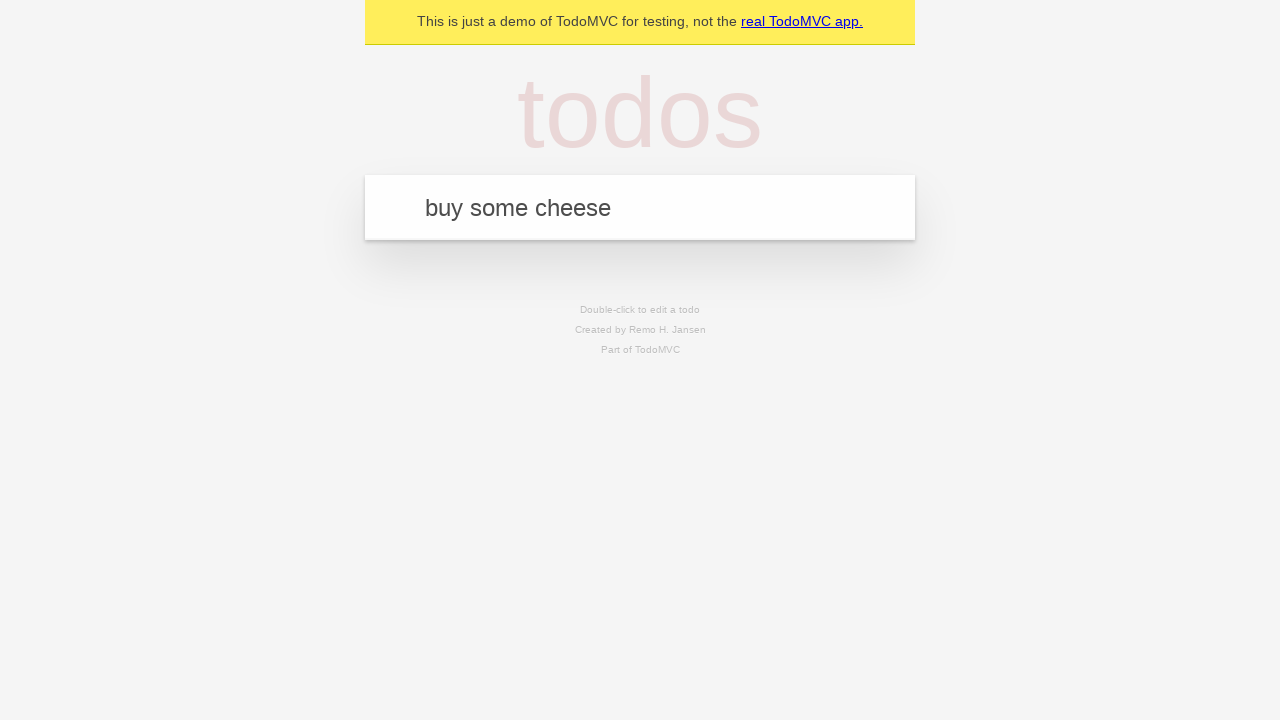

Pressed Enter to create todo 'buy some cheese' on internal:attr=[placeholder="What needs to be done?"i]
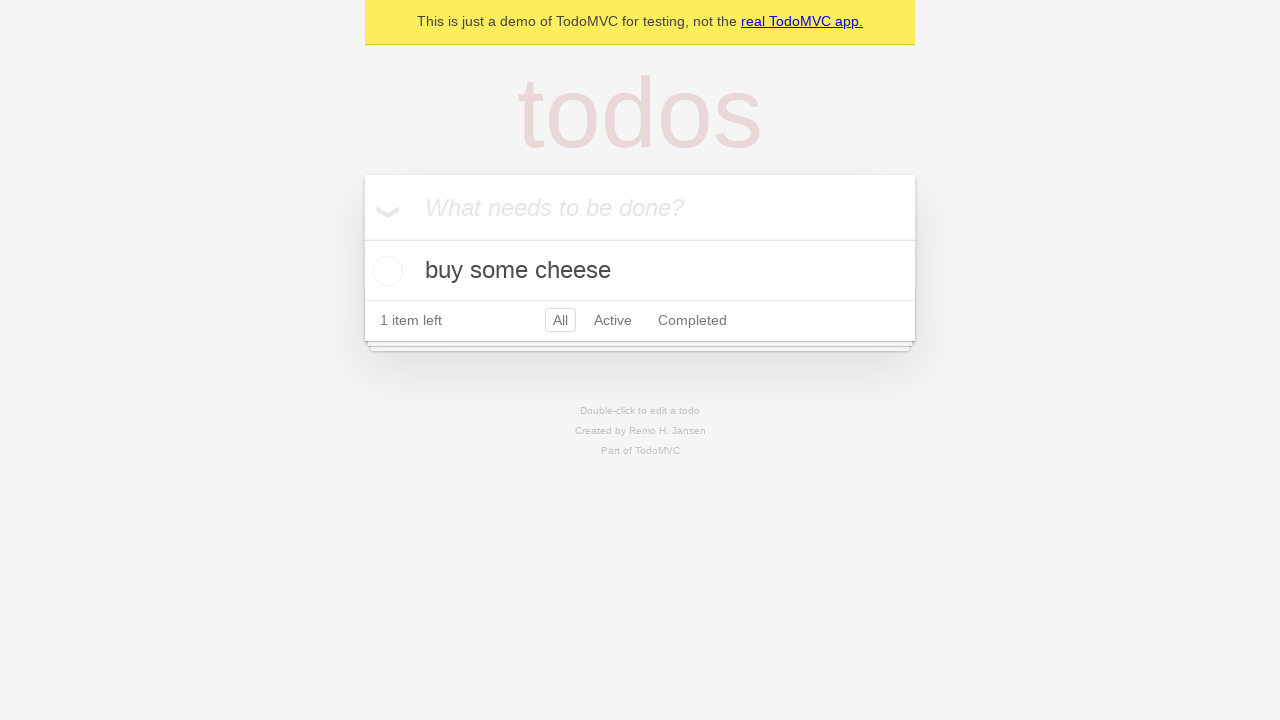

Filled todo input with 'feed the cat' on internal:attr=[placeholder="What needs to be done?"i]
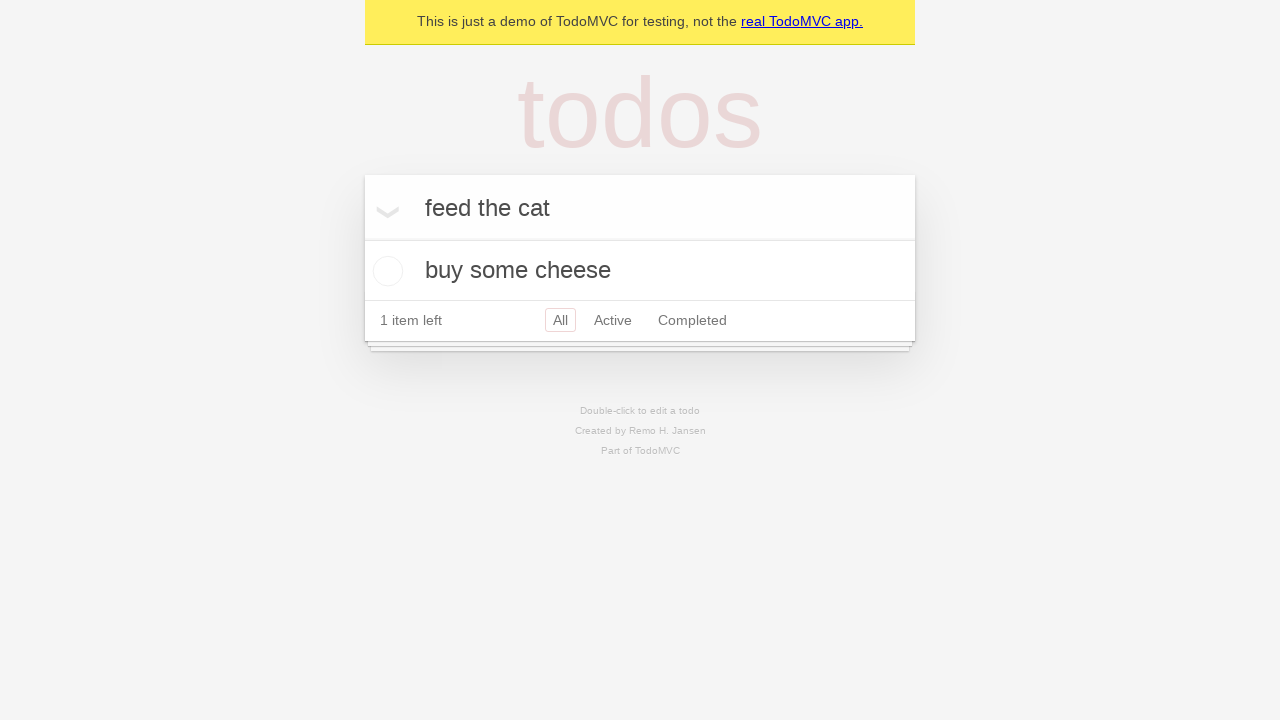

Pressed Enter to create todo 'feed the cat' on internal:attr=[placeholder="What needs to be done?"i]
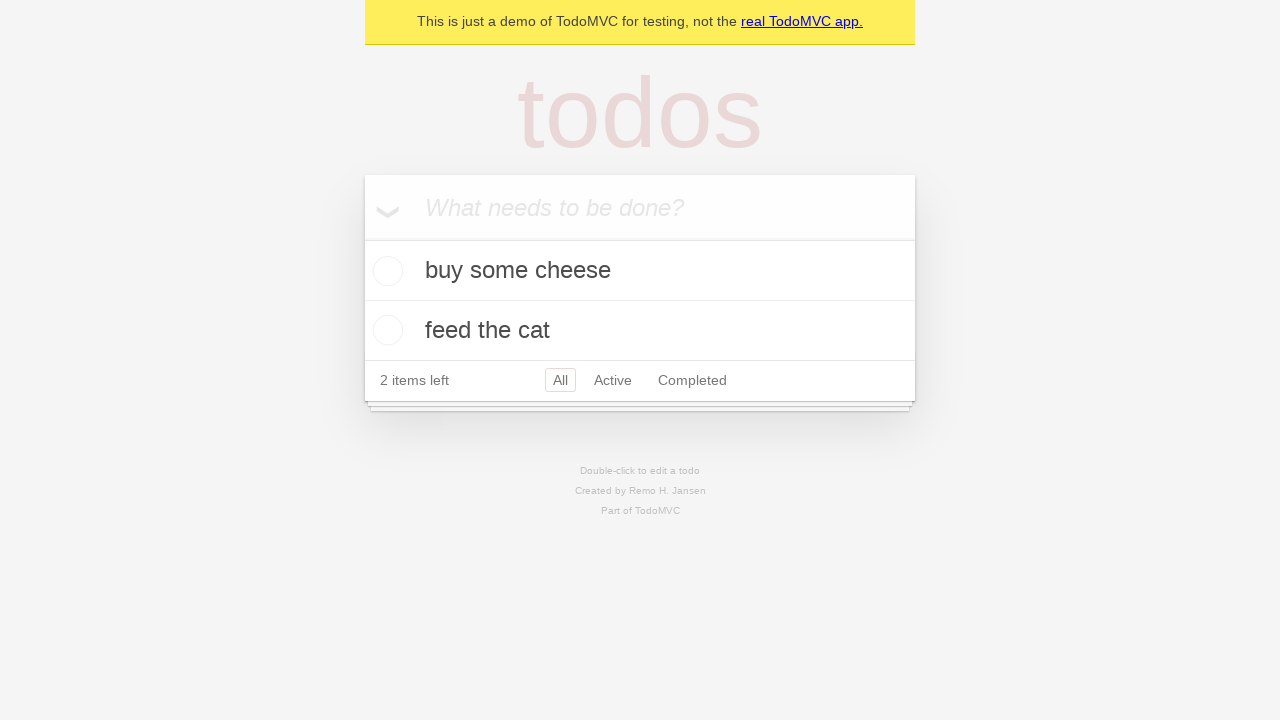

Filled todo input with 'book a doctors appointment' on internal:attr=[placeholder="What needs to be done?"i]
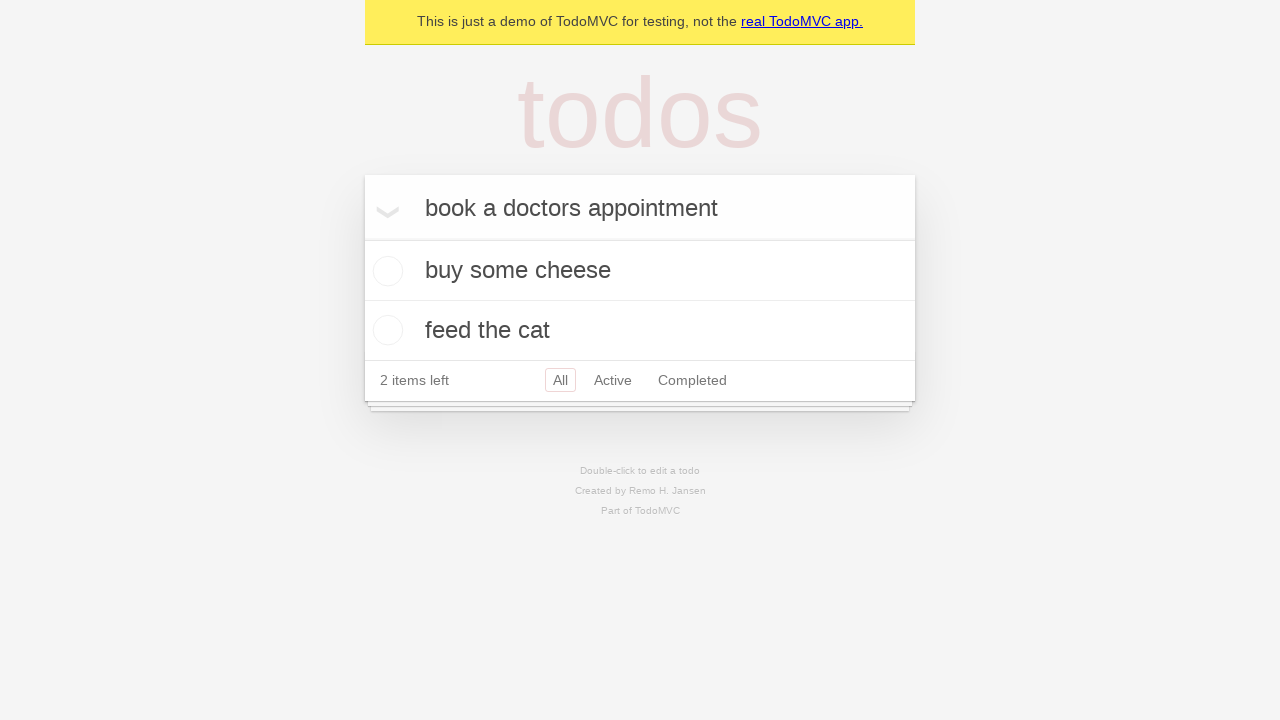

Pressed Enter to create todo 'book a doctors appointment' on internal:attr=[placeholder="What needs to be done?"i]
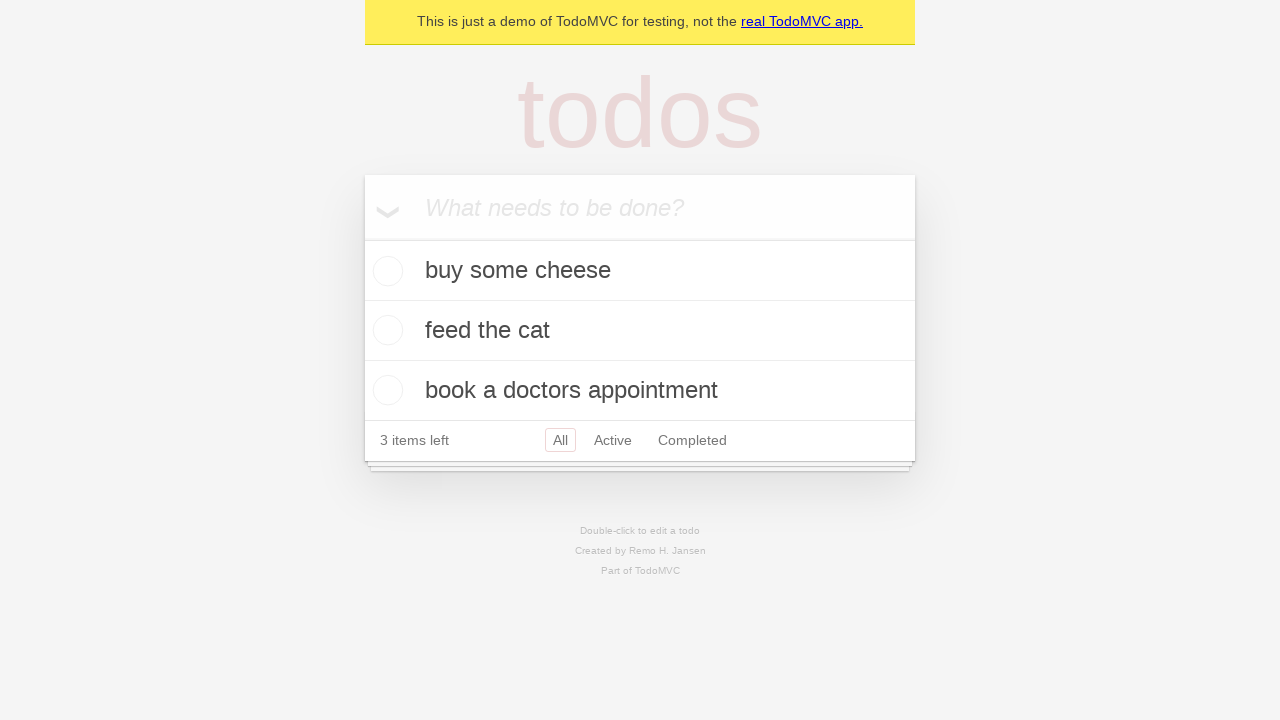

All 3 todo items loaded
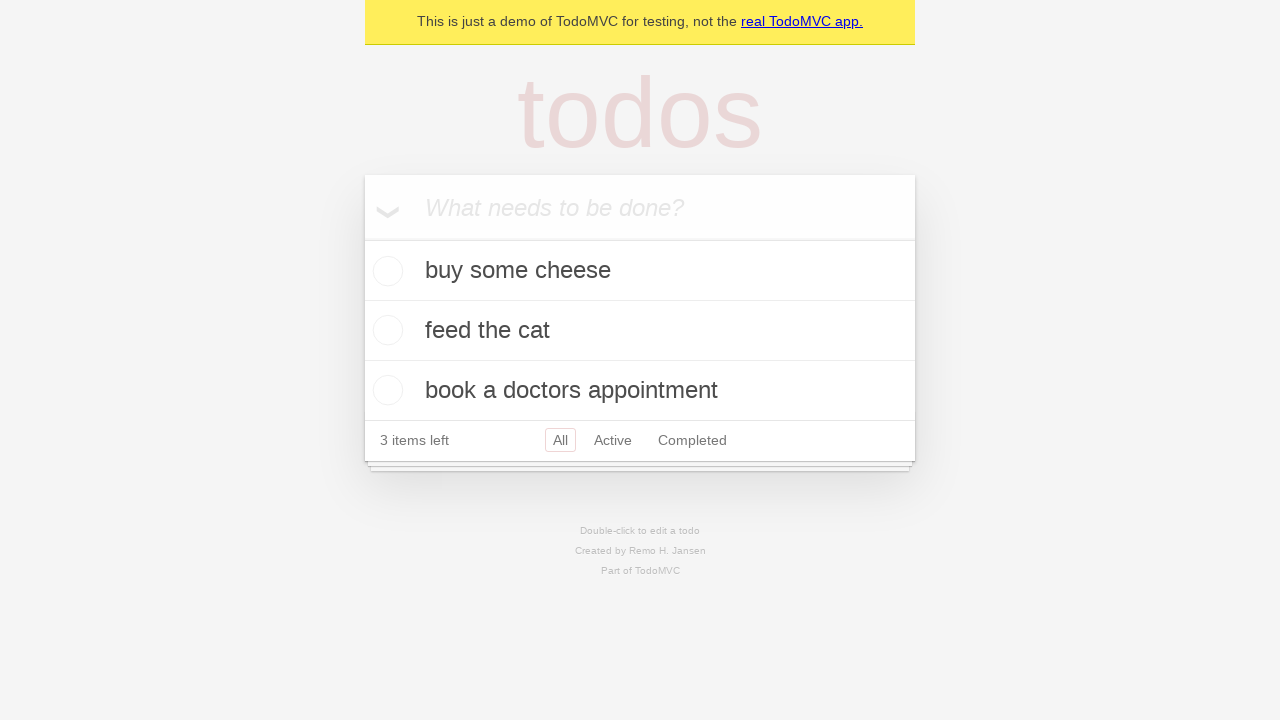

Checked the first todo item as completed at (385, 271) on .todo-list li .toggle >> nth=0
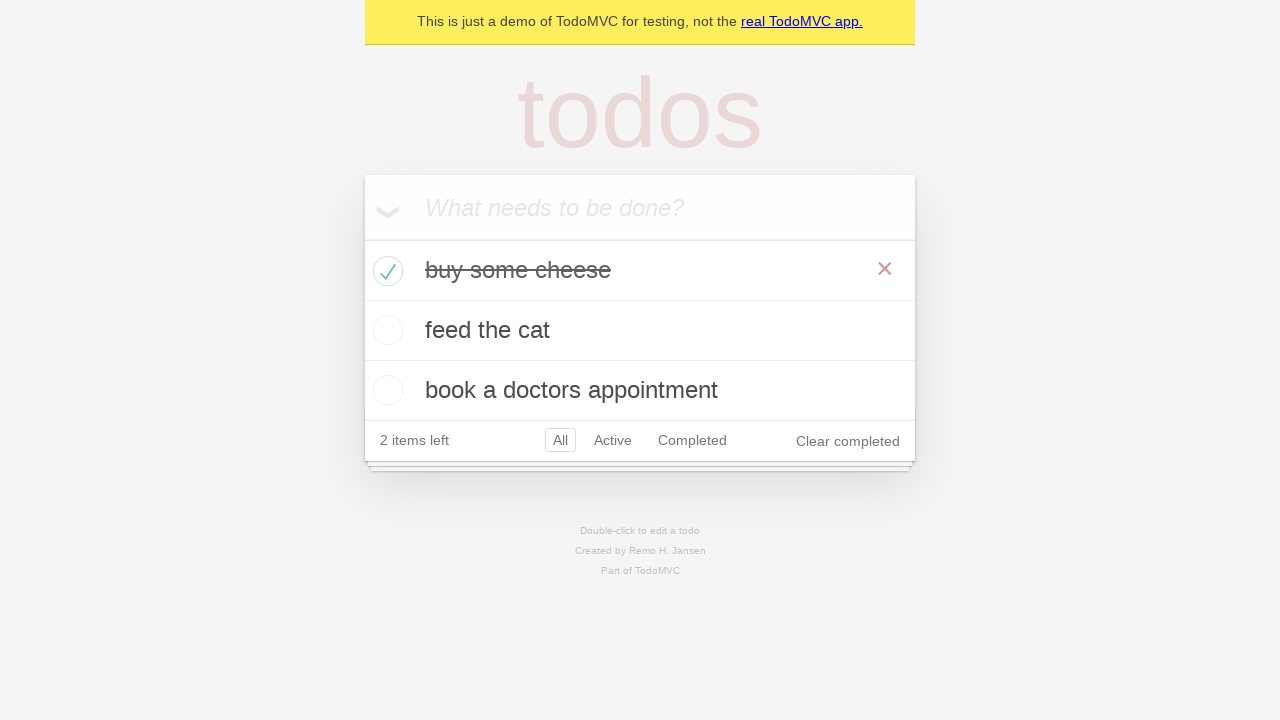

Clicked 'Clear completed' button to remove completed items at (848, 441) on internal:role=button[name="Clear completed"i]
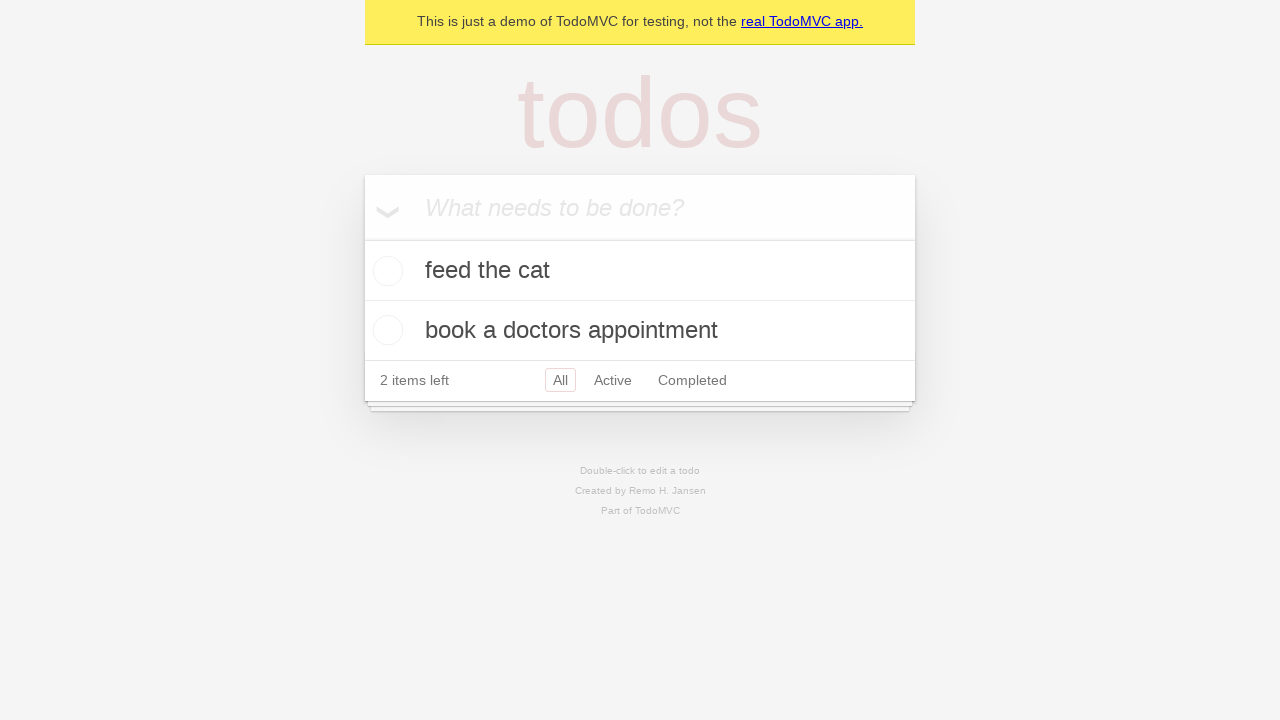

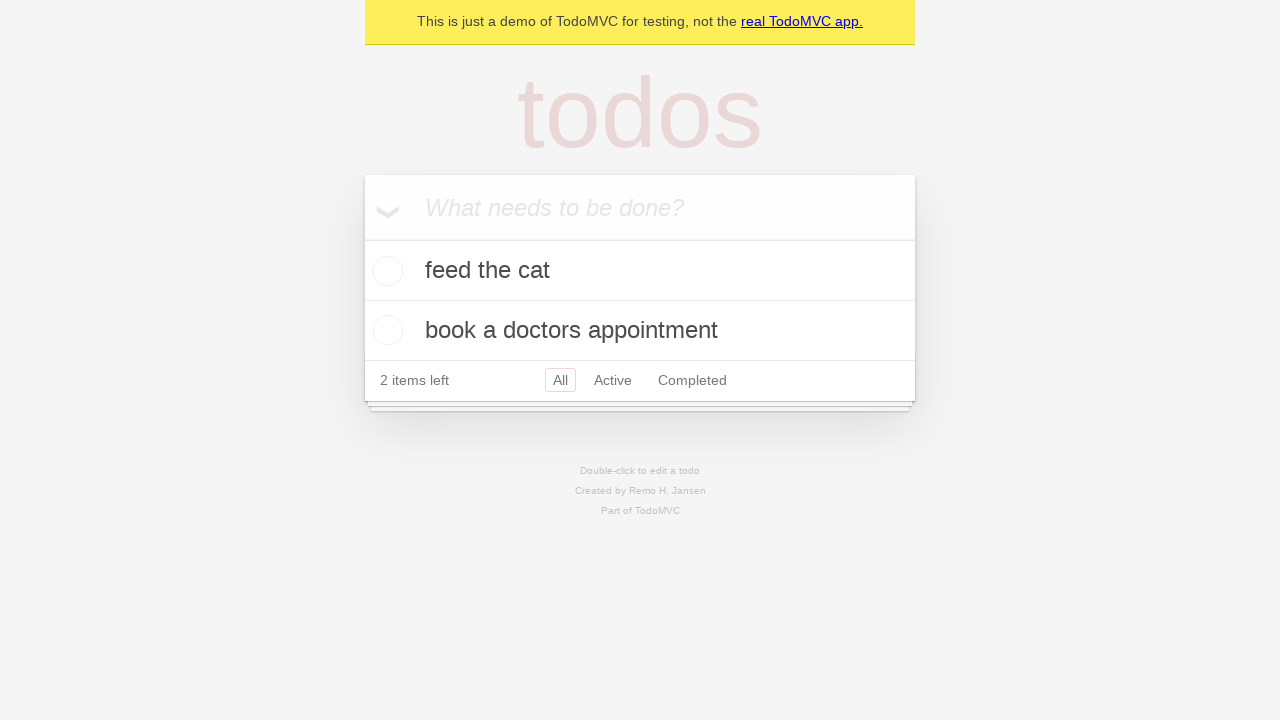